Navigates to the Rio de Janeiro Official Gazette (Diário Oficial) website and clicks on the cover image to access/download the publication.

Starting URL: https://doweb.rio.rj.gov.br/

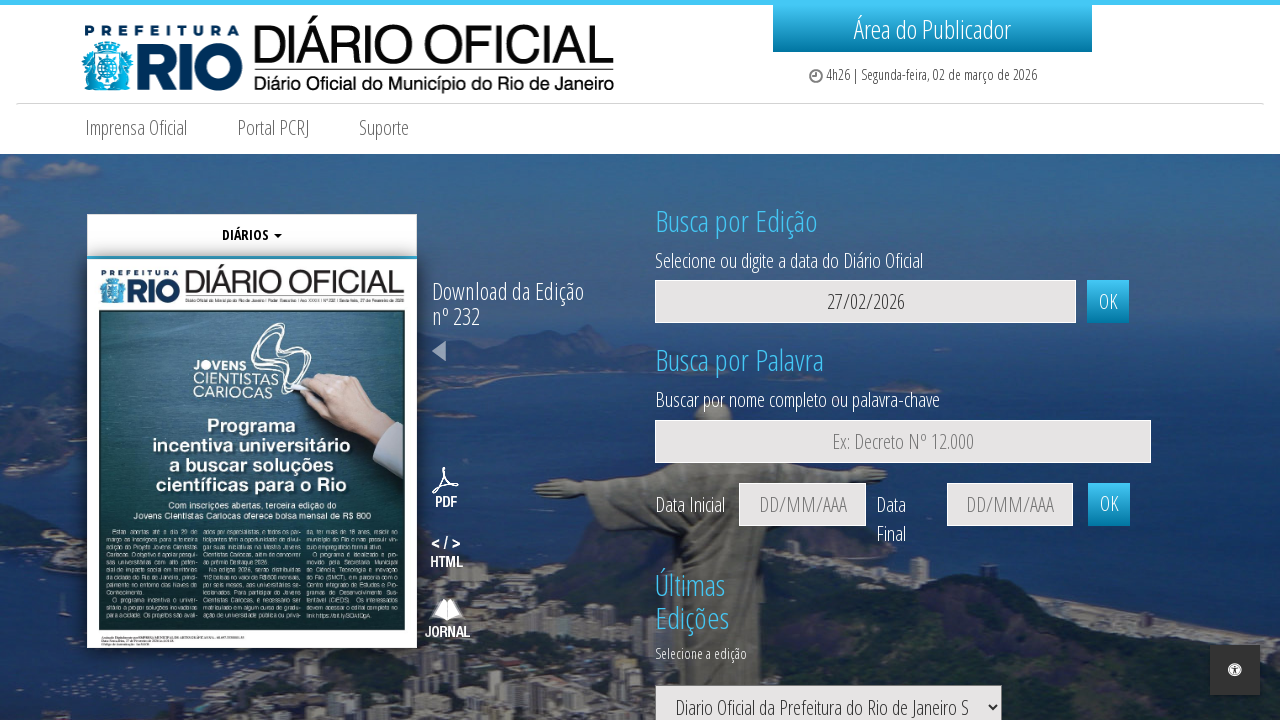

Waited for cover image to load on Diário Oficial website
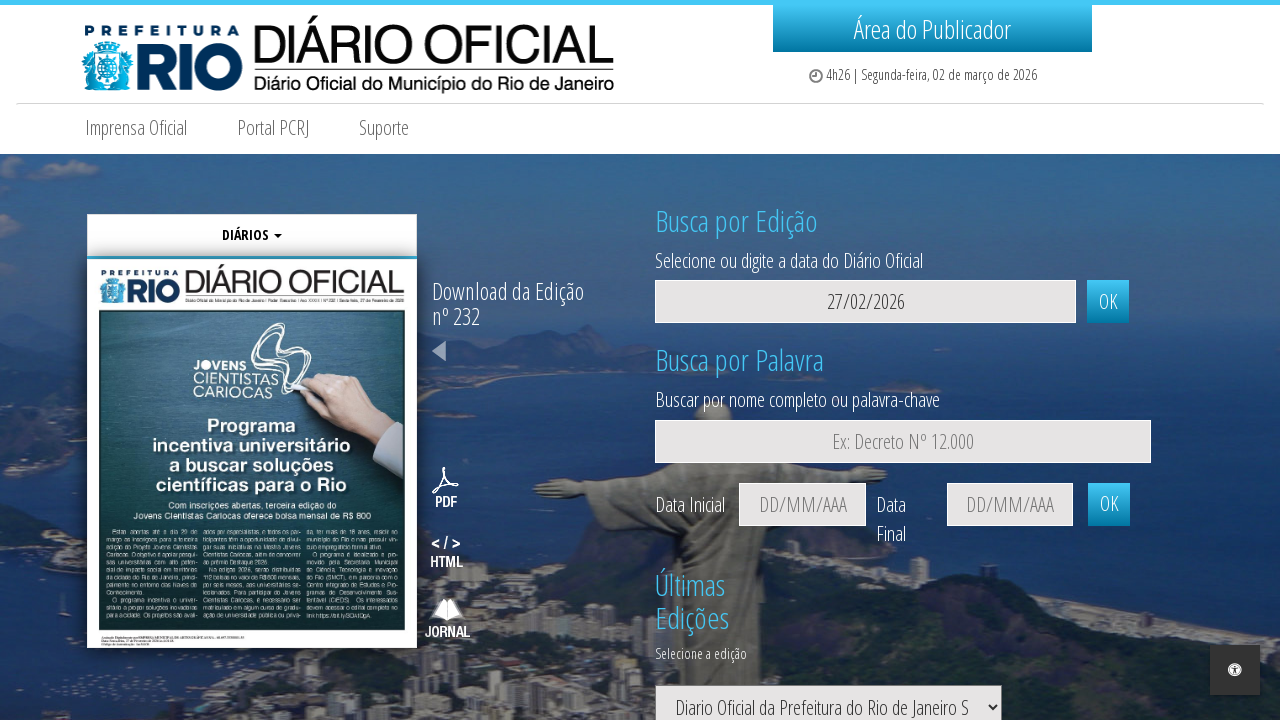

Clicked on cover image to access/download the publication
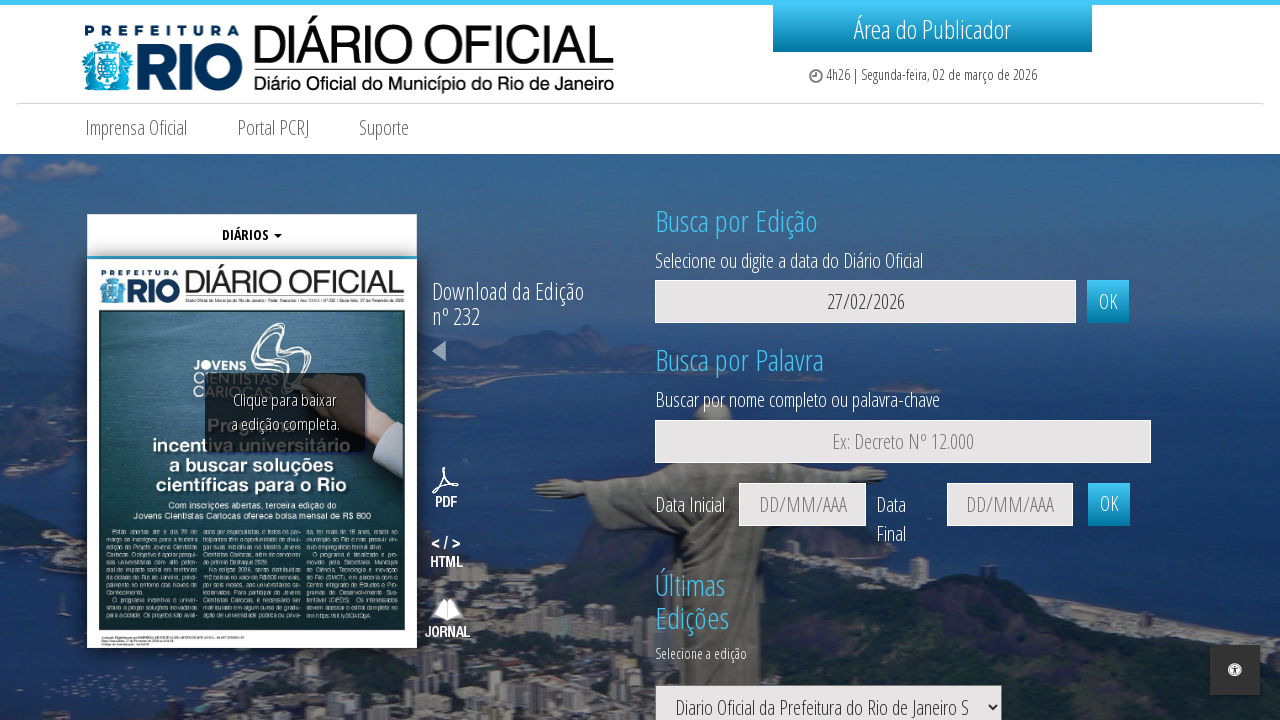

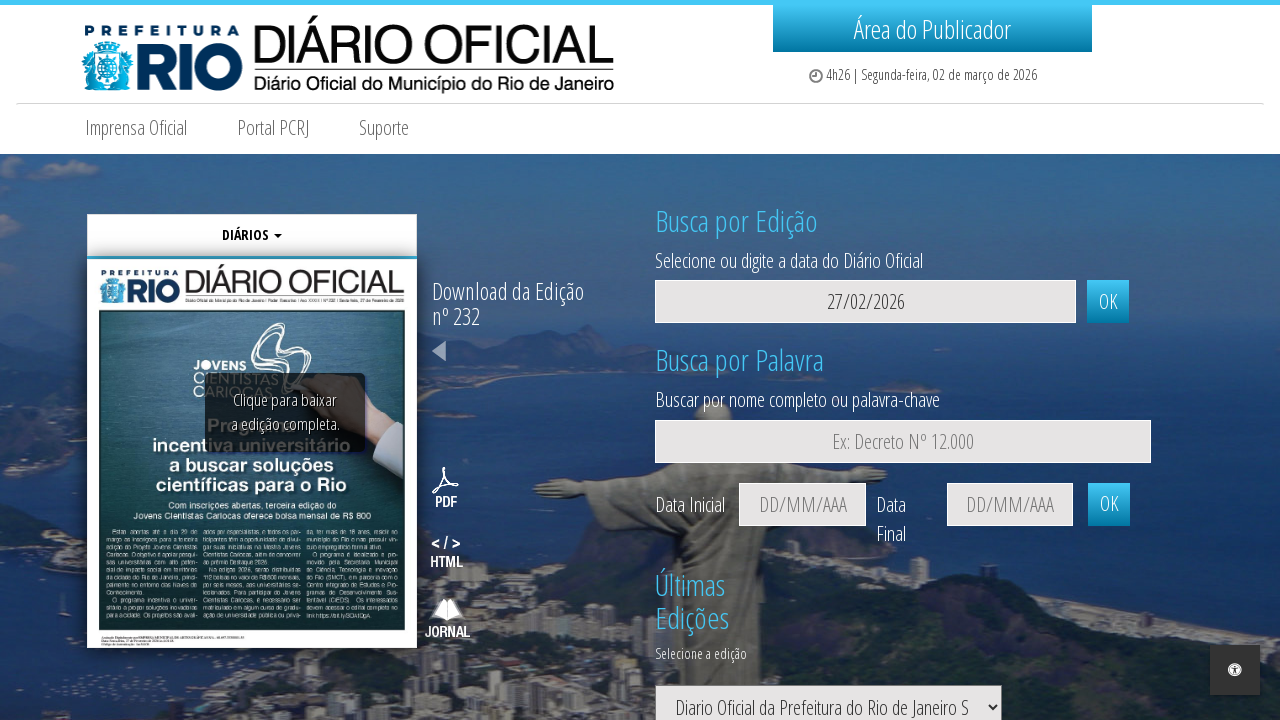